Solves a mathematical captcha by extracting a value from the page, calculating the result using a logarithmic formula, filling the answer, selecting a checkbox and radio button, then submitting the form

Starting URL: https://suninjuly.github.io/math.html

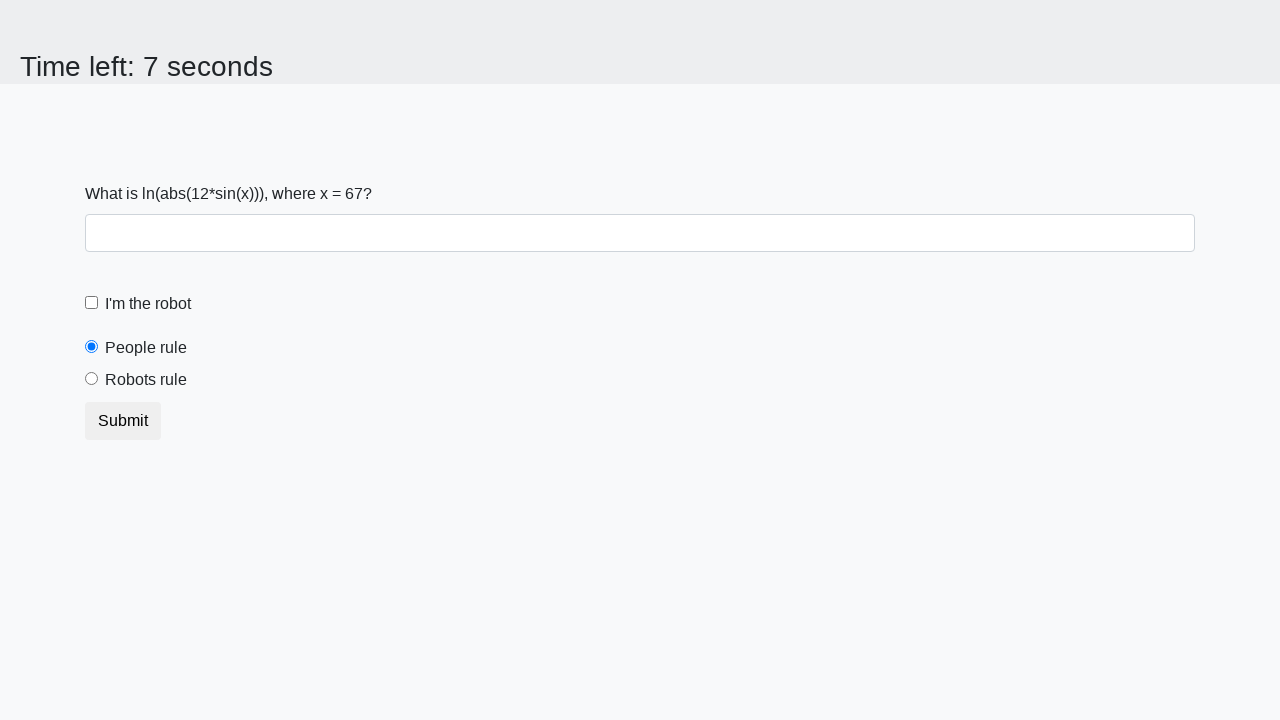

Extracted mathematical value from page for captcha calculation
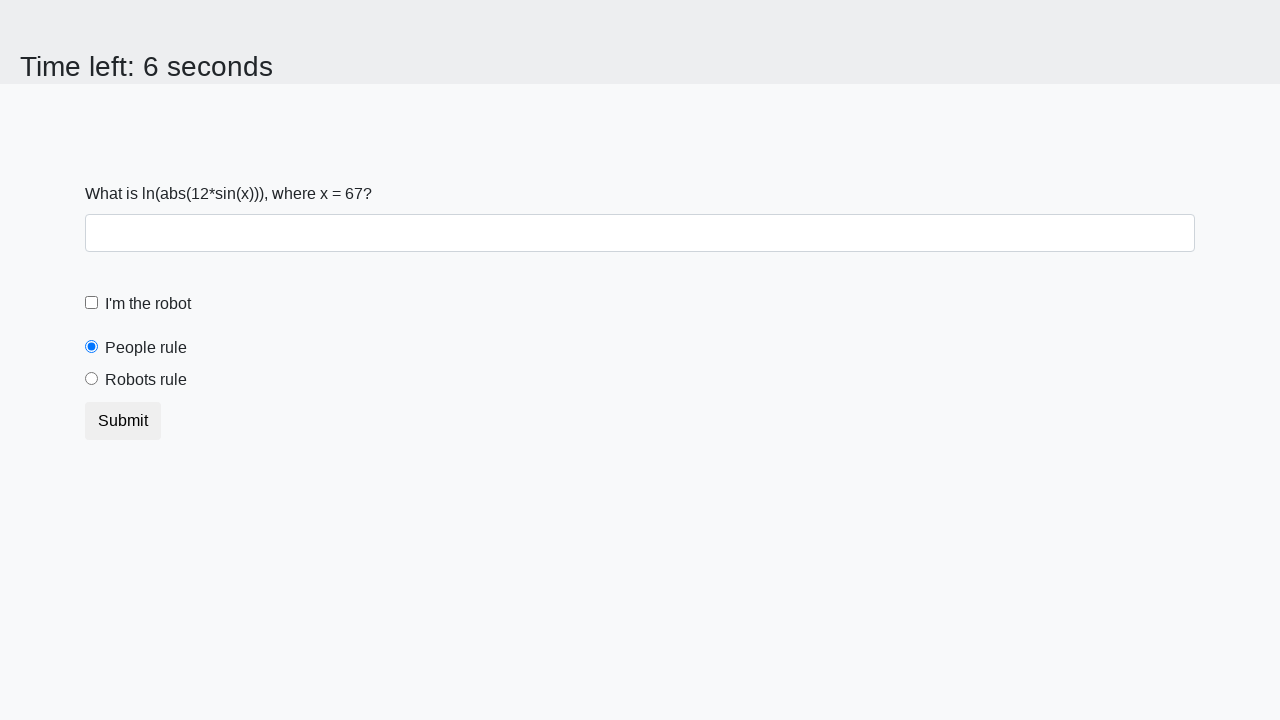

Calculated logarithmic formula result using extracted value
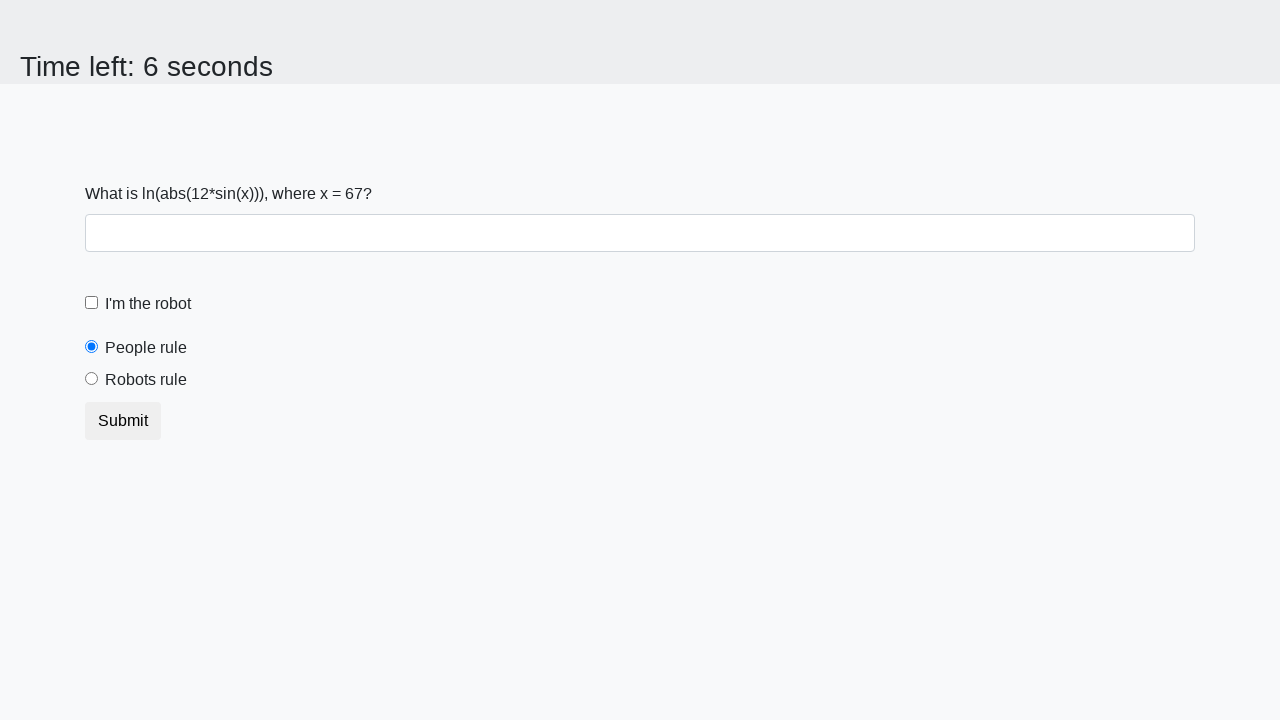

Filled answer field with calculated captcha result on div.container div.form-group input.form-control
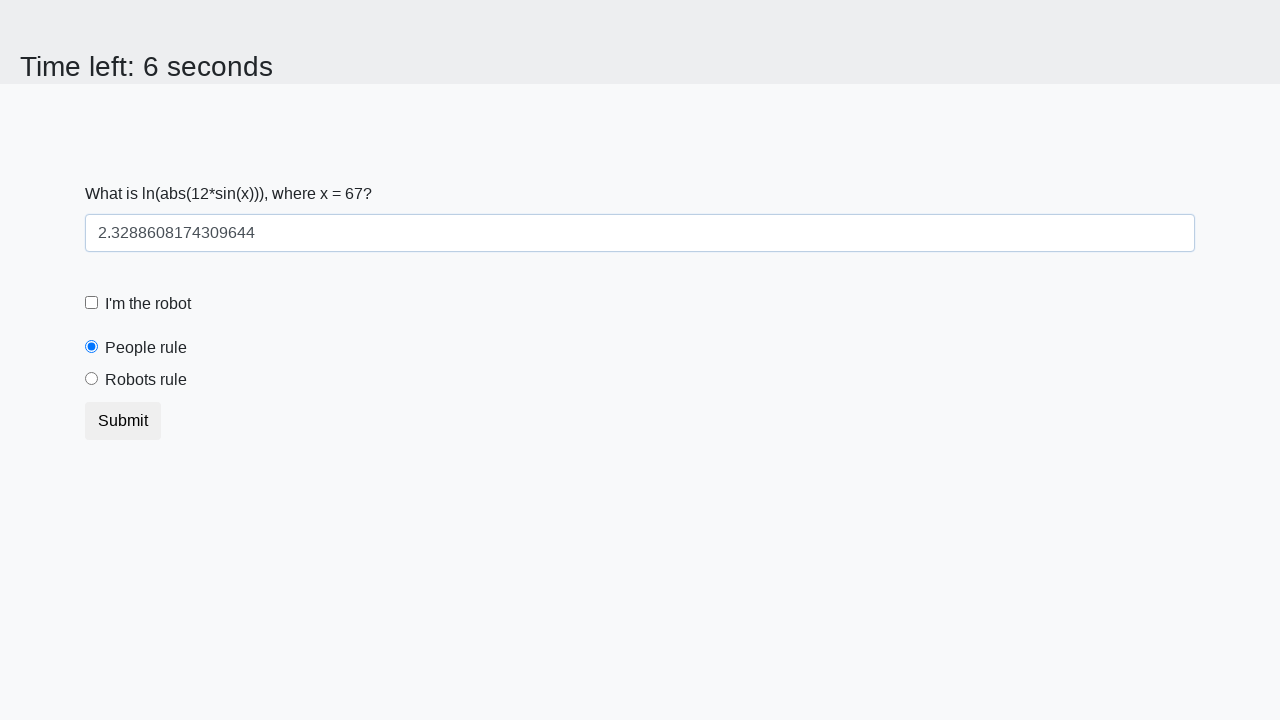

Checked the checkbox at (92, 303) on div.form-check [type='checkbox']
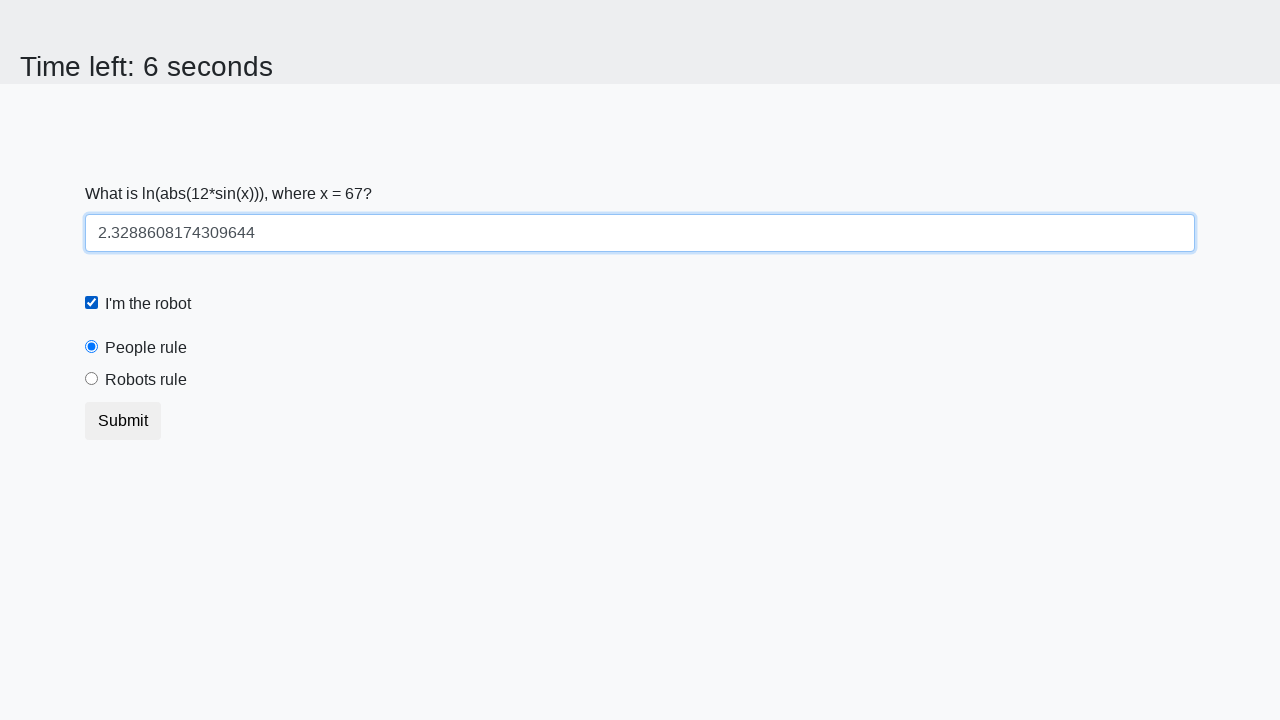

Selected 'robots' radio button at (92, 379) on [name='ruler'][value='robots']
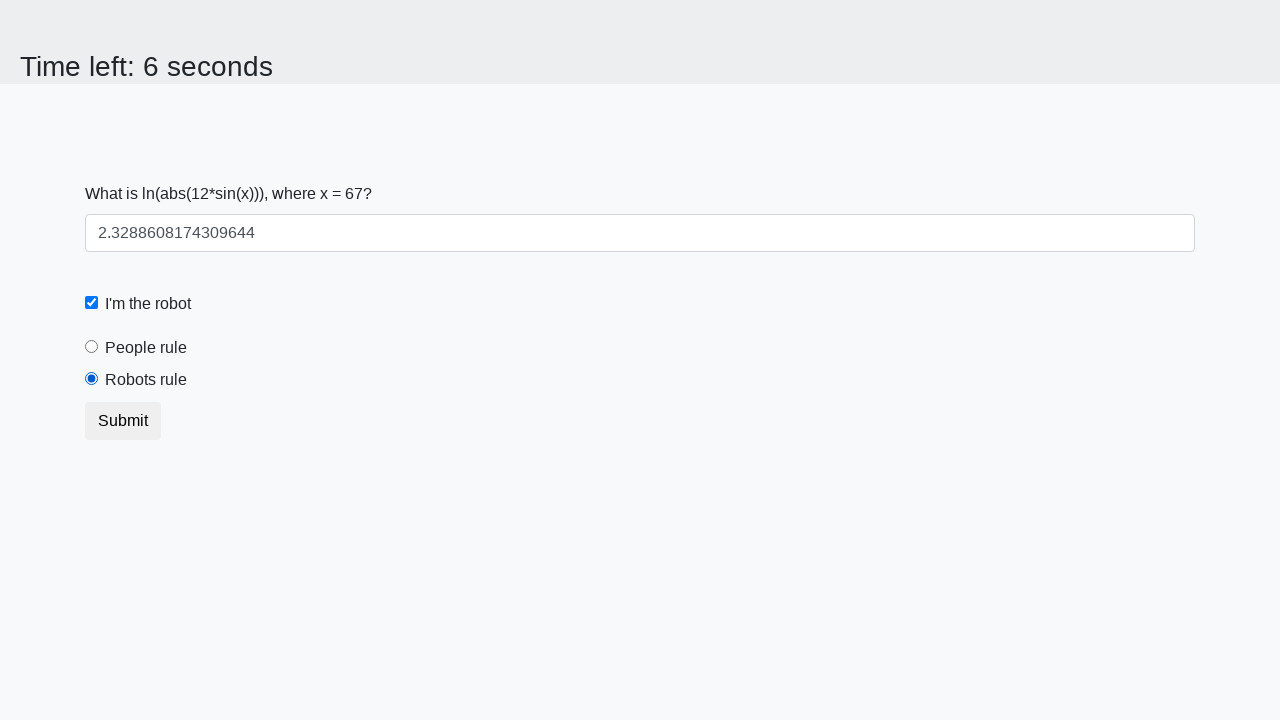

Clicked submit button to submit form at (123, 421) on form > [type='submit']
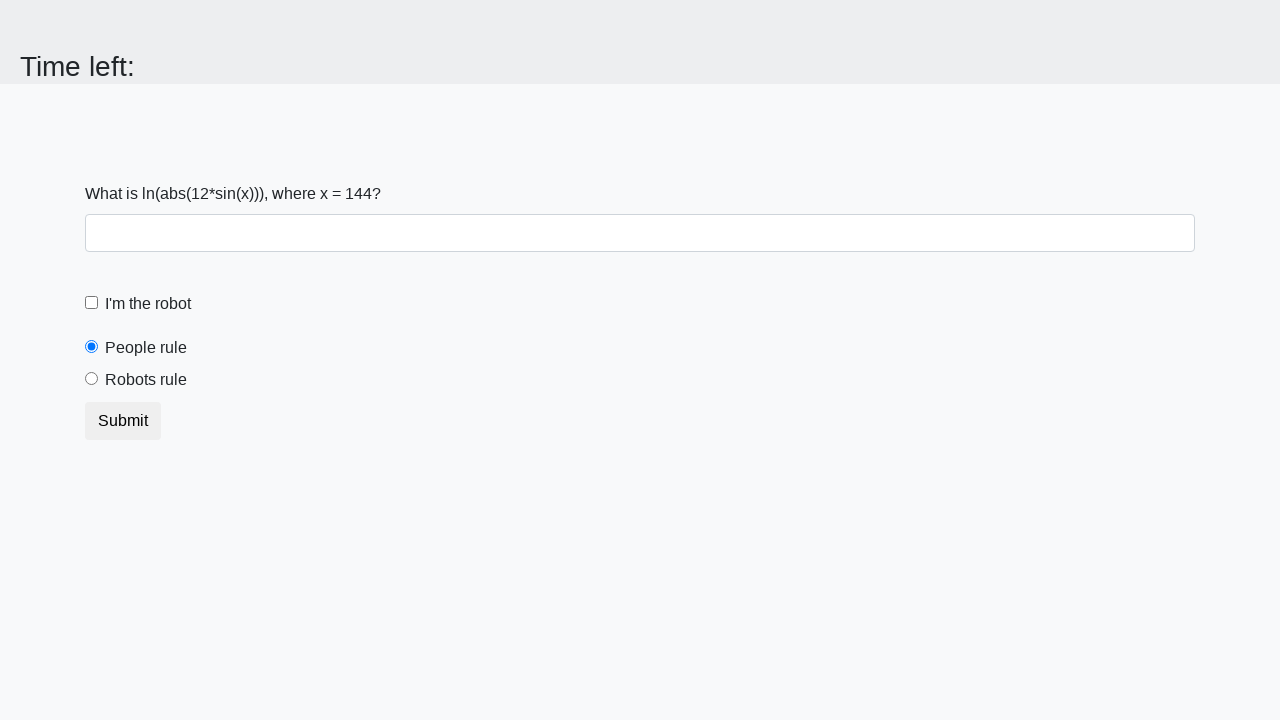

Set up dialog handler to accept alert
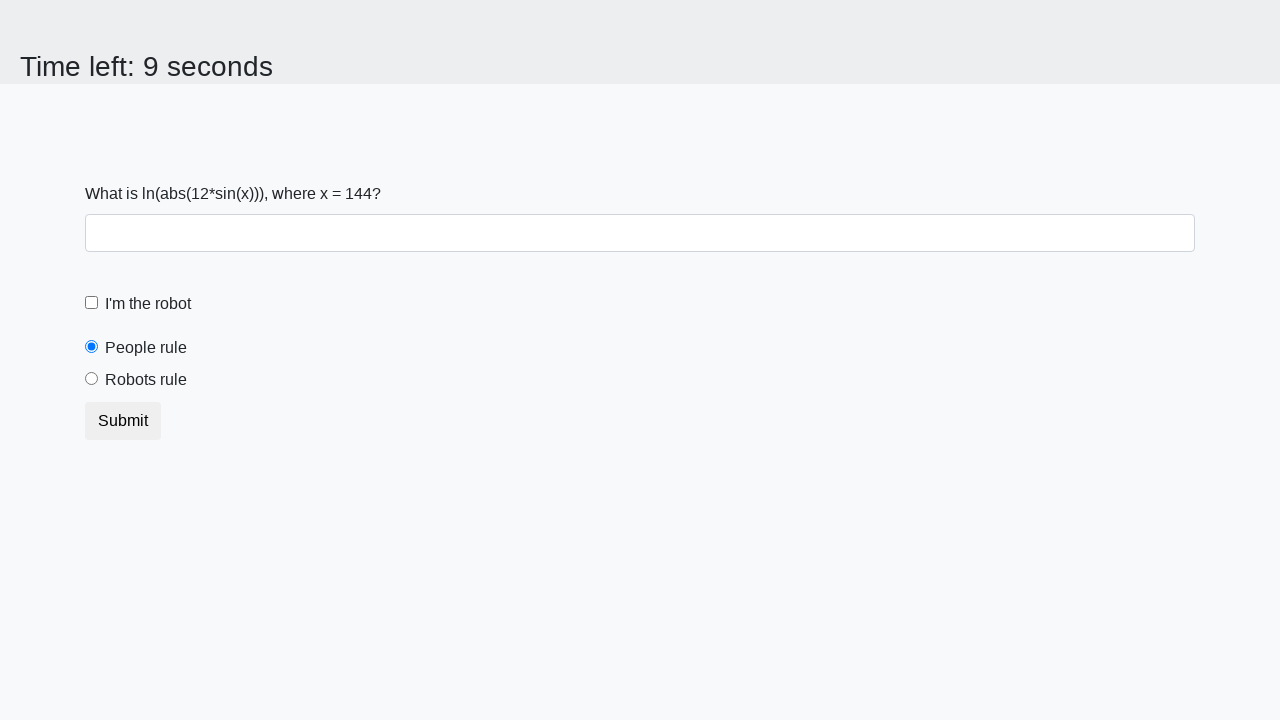

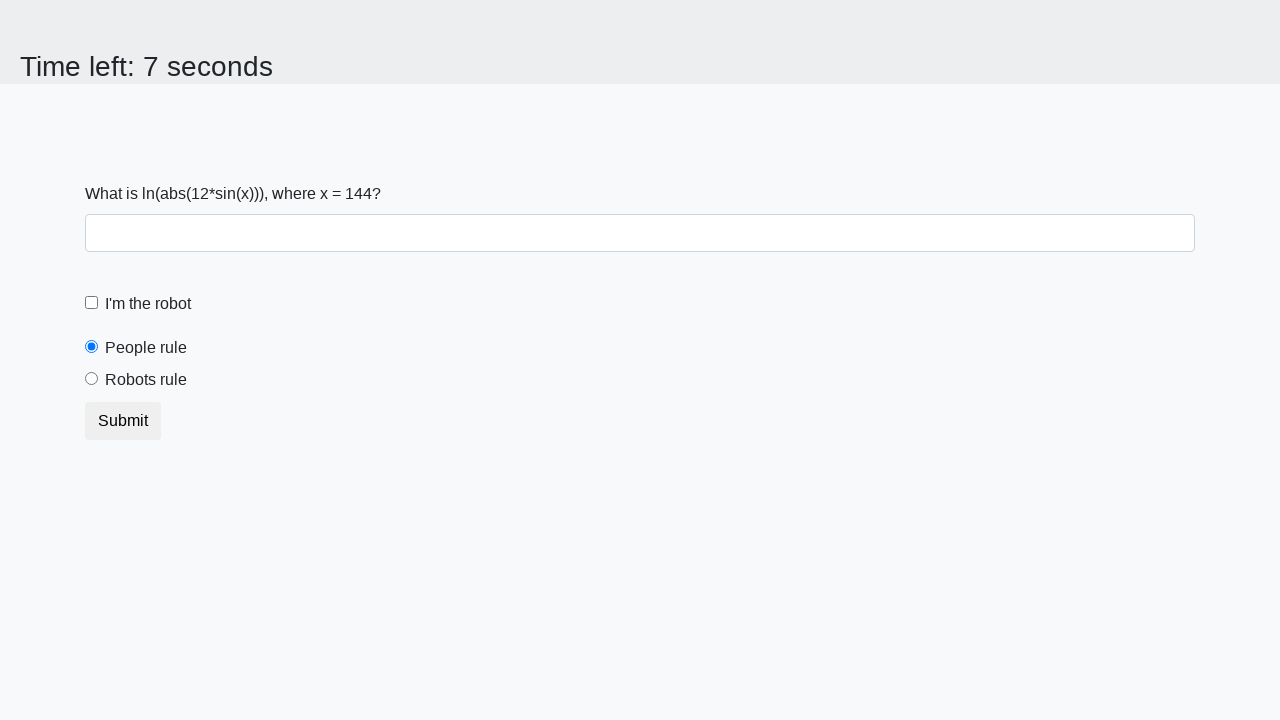